Tests the jQuery UI datepicker widget by clicking on the date input, verifying today's date is highlighted, selecting a future date (8 days from today), and confirming the selection was applied correctly.

Starting URL: https://jqueryui.com/datepicker/

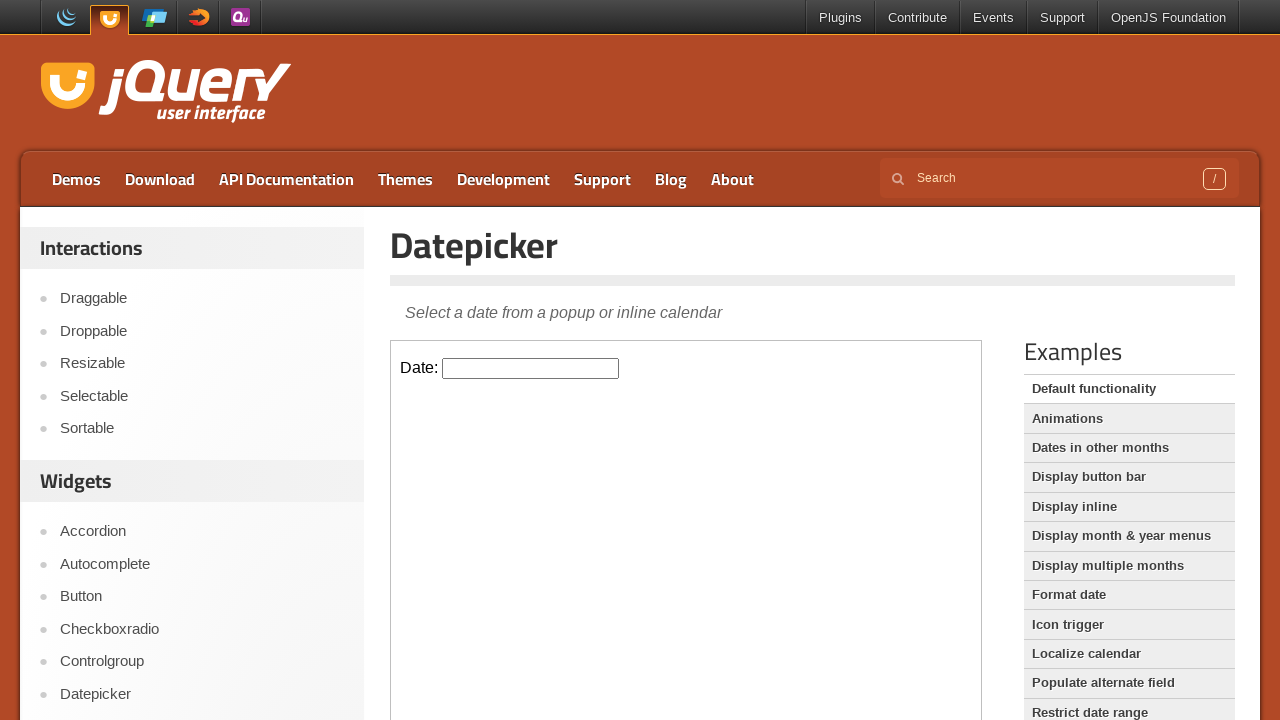

Located iframe containing the datepicker
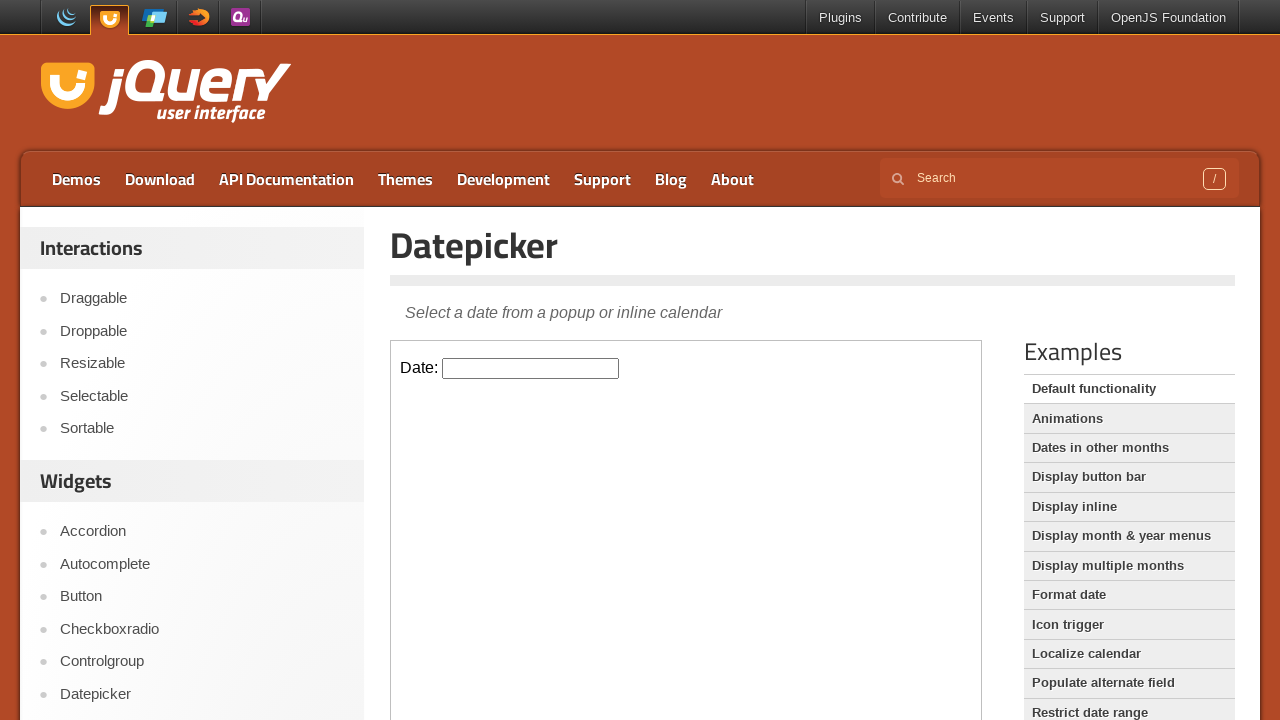

Clicked datepicker input to open calendar widget at (531, 368) on iframe >> internal:control=enter-frame >> input#datepicker
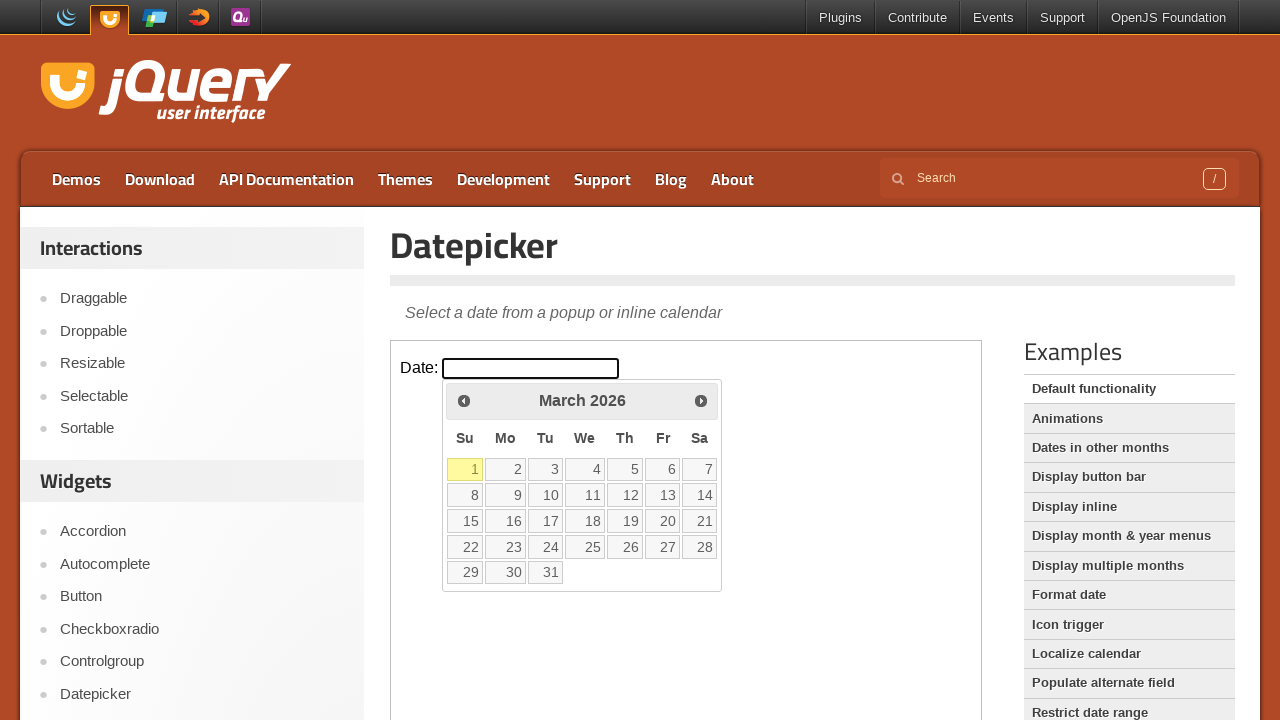

Calendar widget became visible
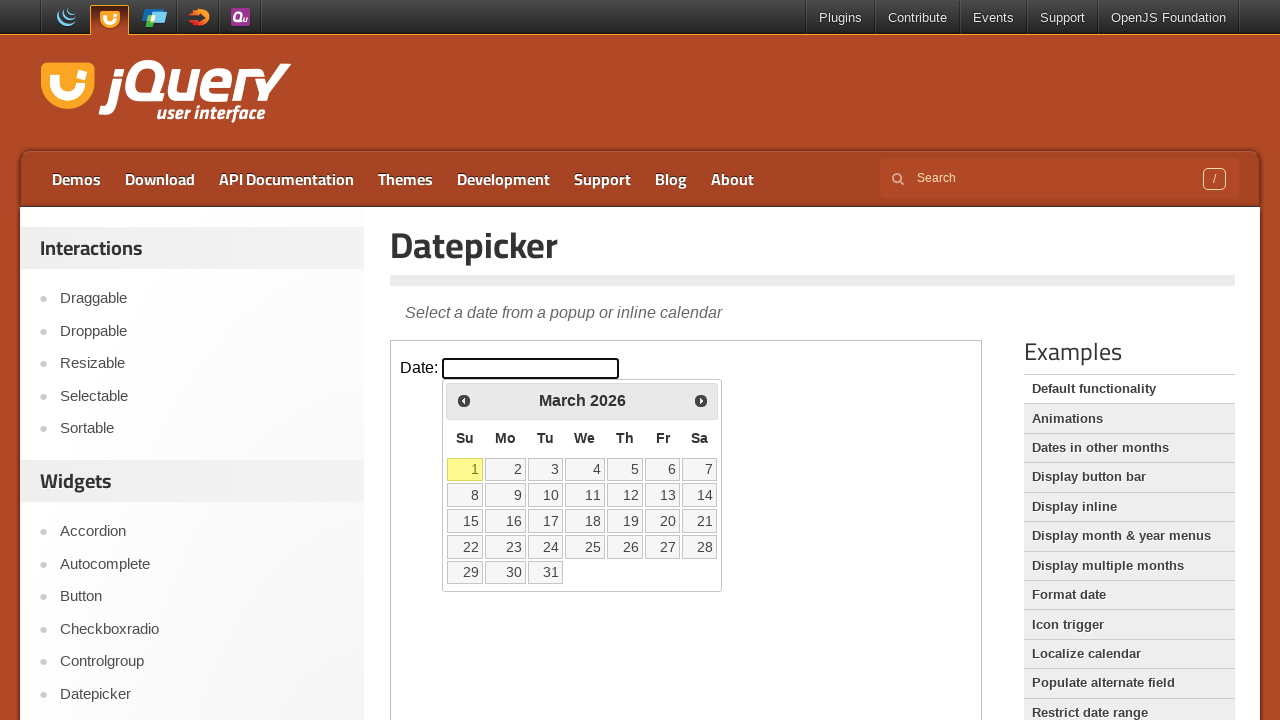

Calculated future date: 8 days from today (day 9)
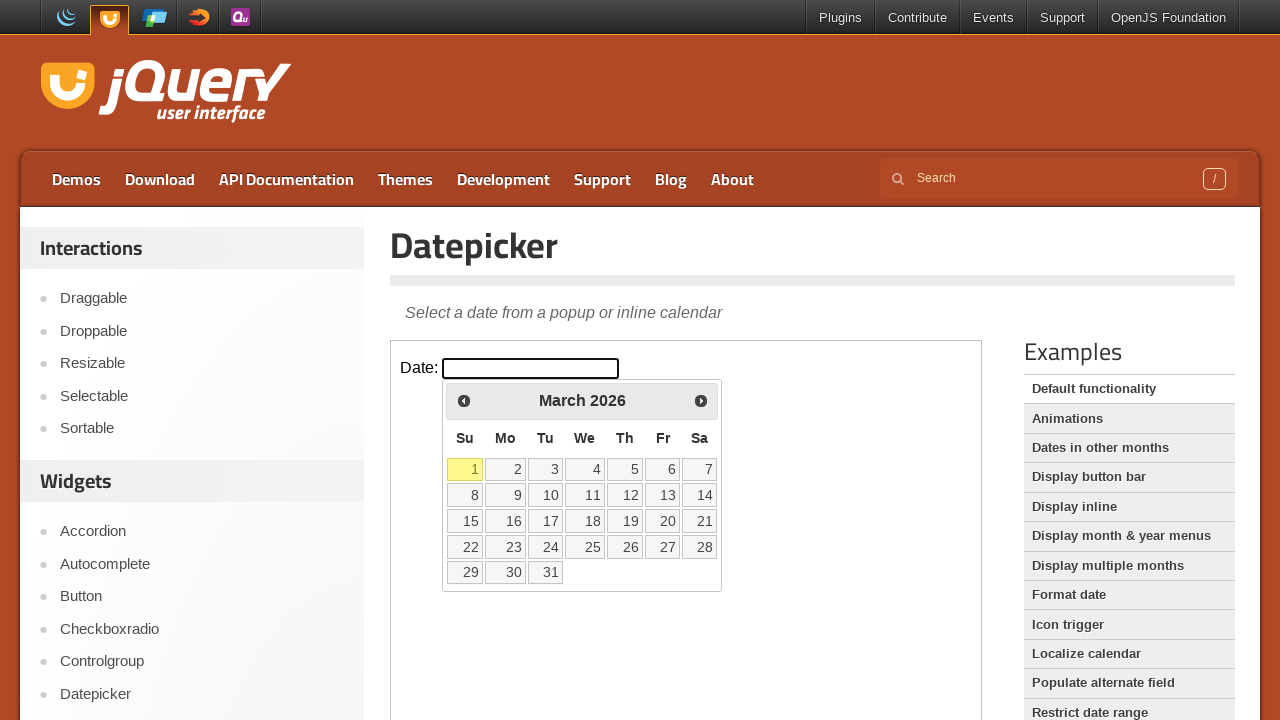

Selected day 9 from the calendar at (506, 495) on iframe >> internal:control=enter-frame >> [data-date='9']
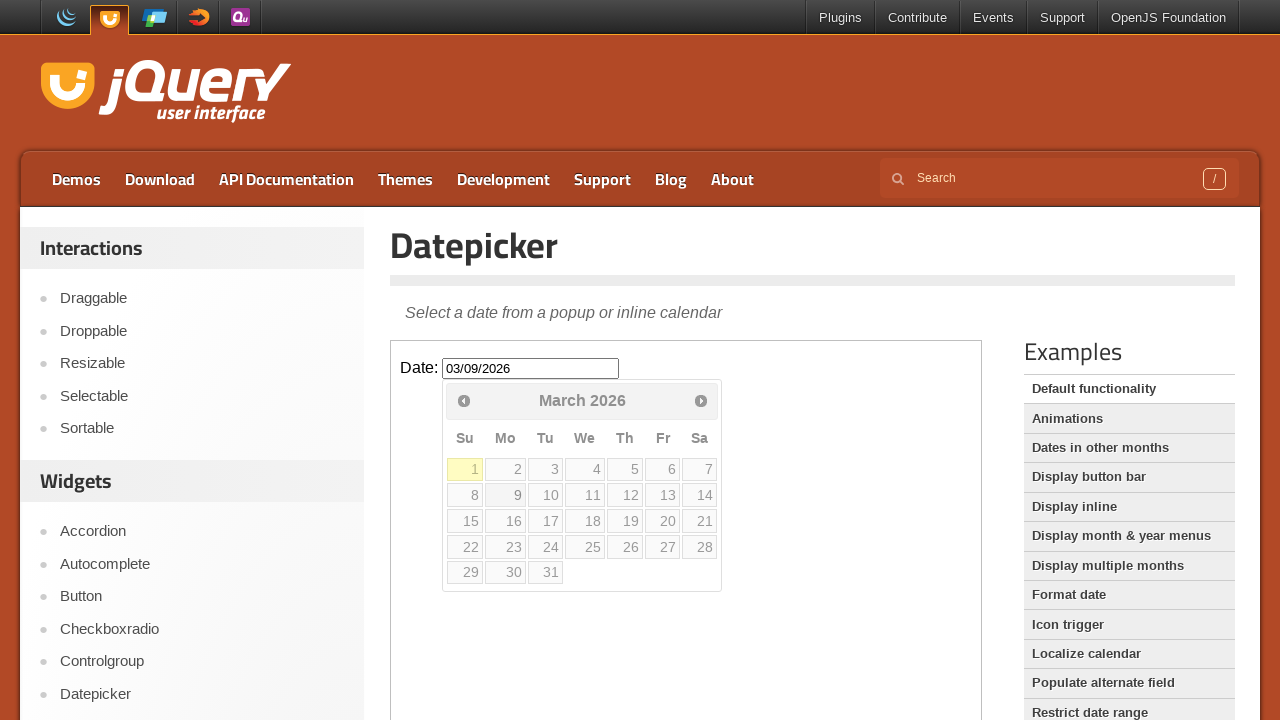

Clicked datepicker input to verify the selection was applied at (531, 368) on iframe >> internal:control=enter-frame >> input#datepicker
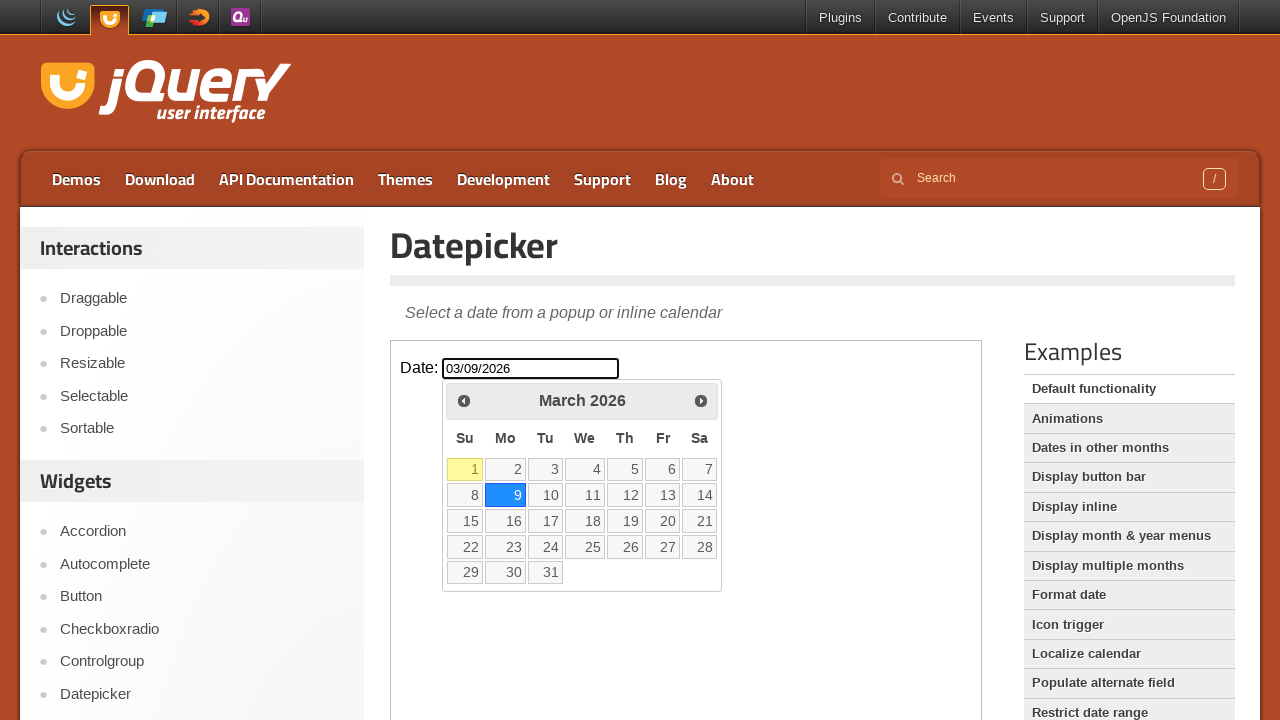

Confirmed that the selected date is marked as active in the calendar
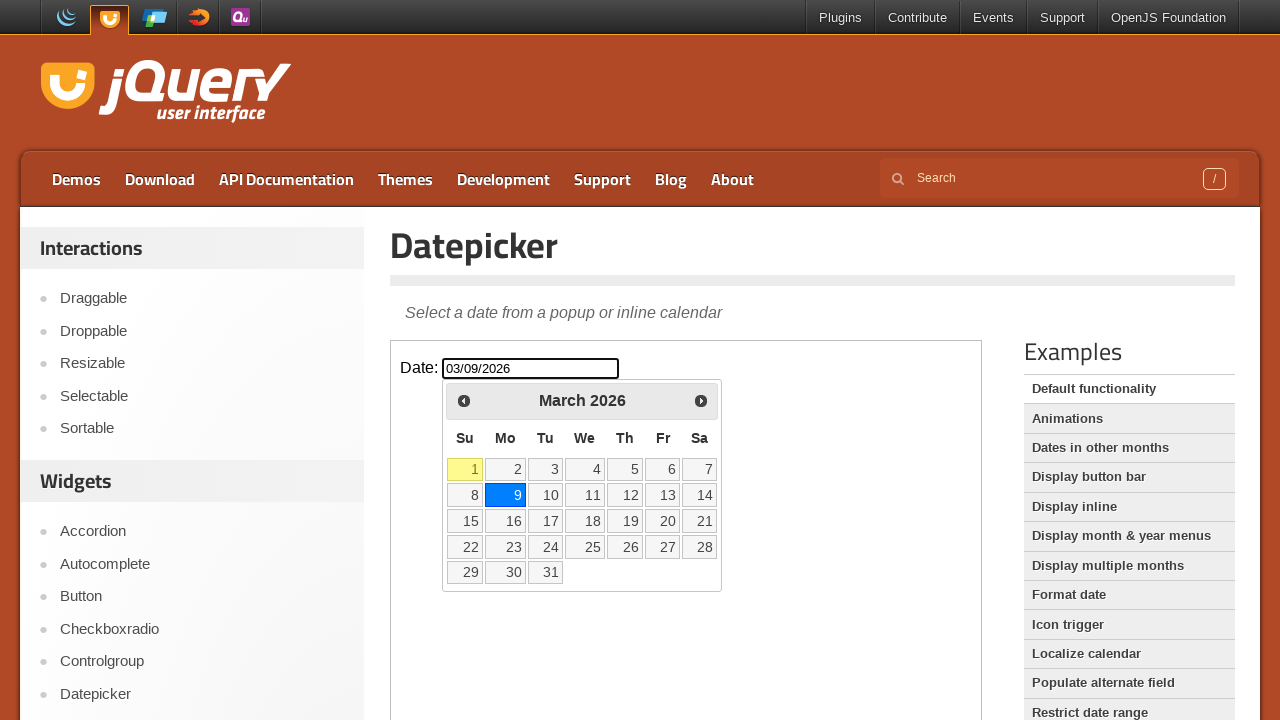

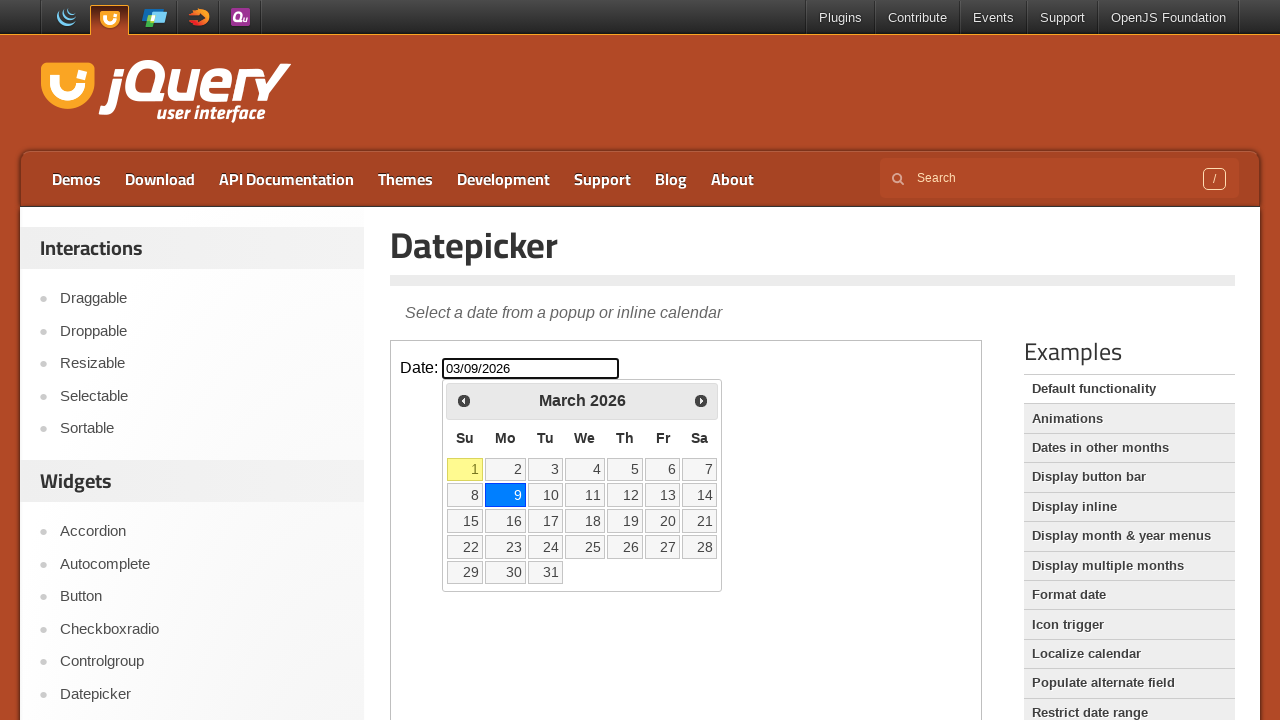